Tests window handling by clicking a link that opens a new window/tab, switching to the new window to verify its content, and then switching back to the original window to verify it's still accessible.

Starting URL: https://the-internet.herokuapp.com/windows

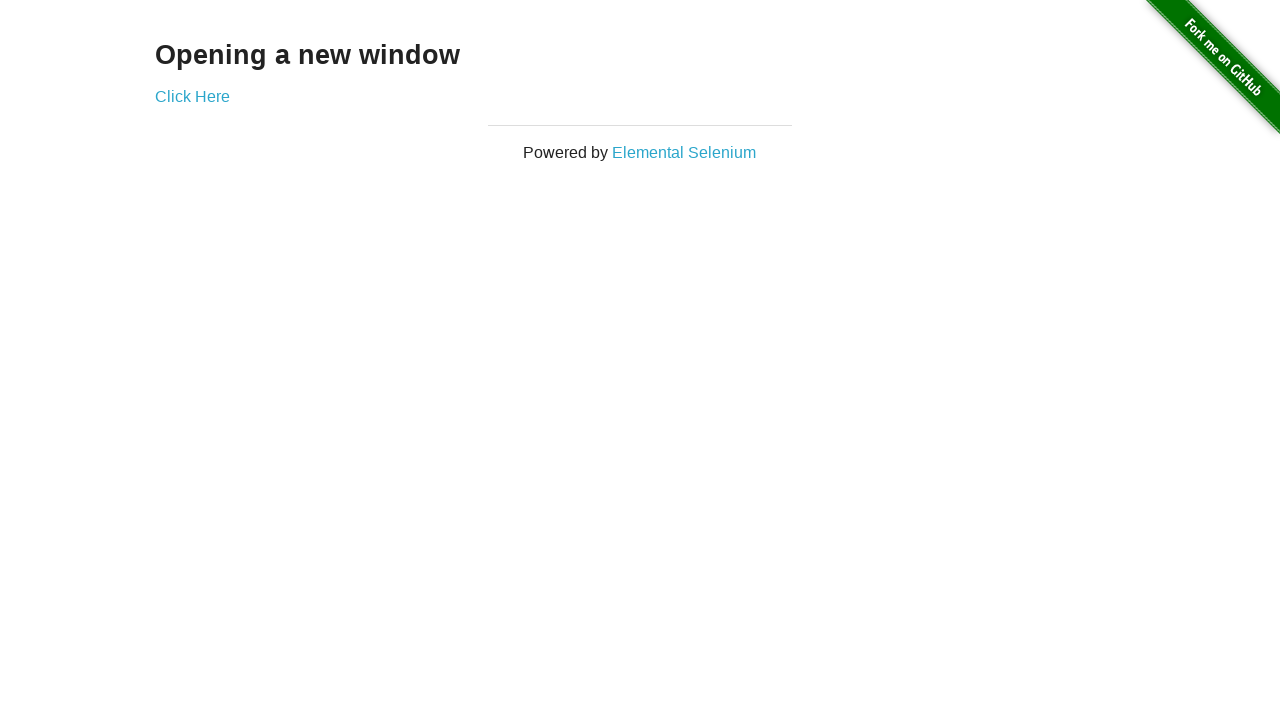

Verified heading text is 'Opening a new window'
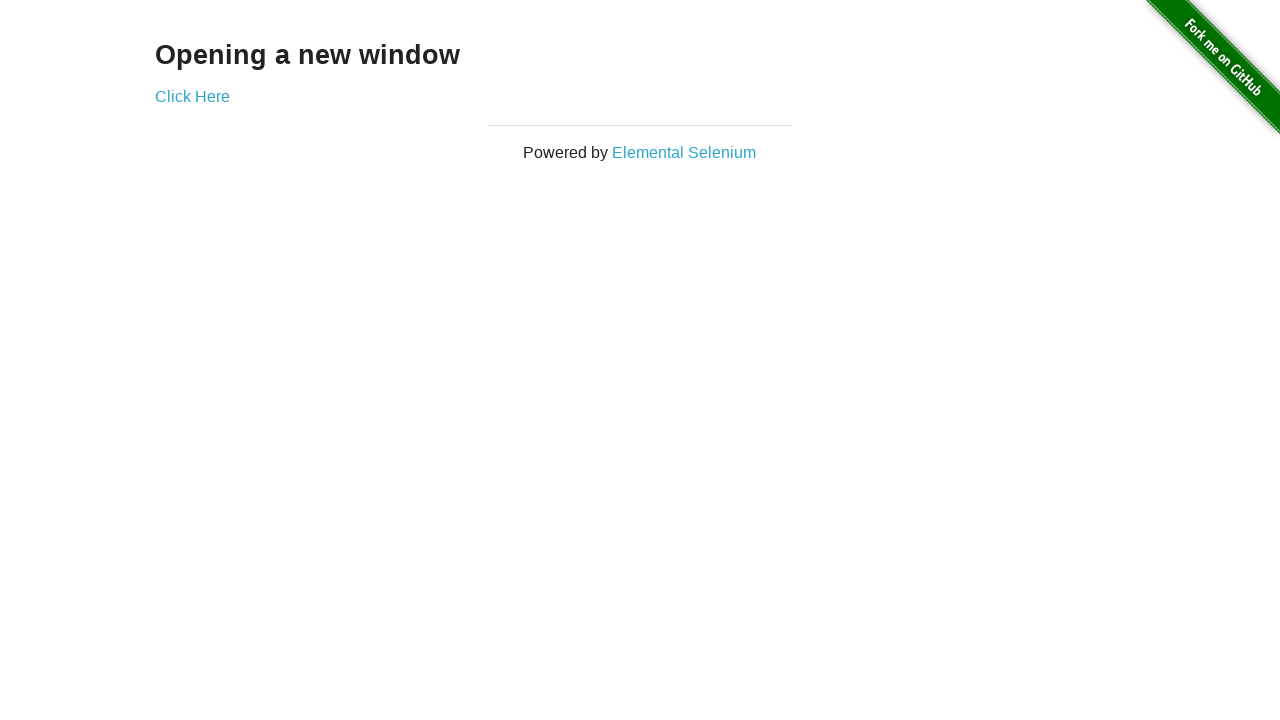

Verified page title is 'The Internet'
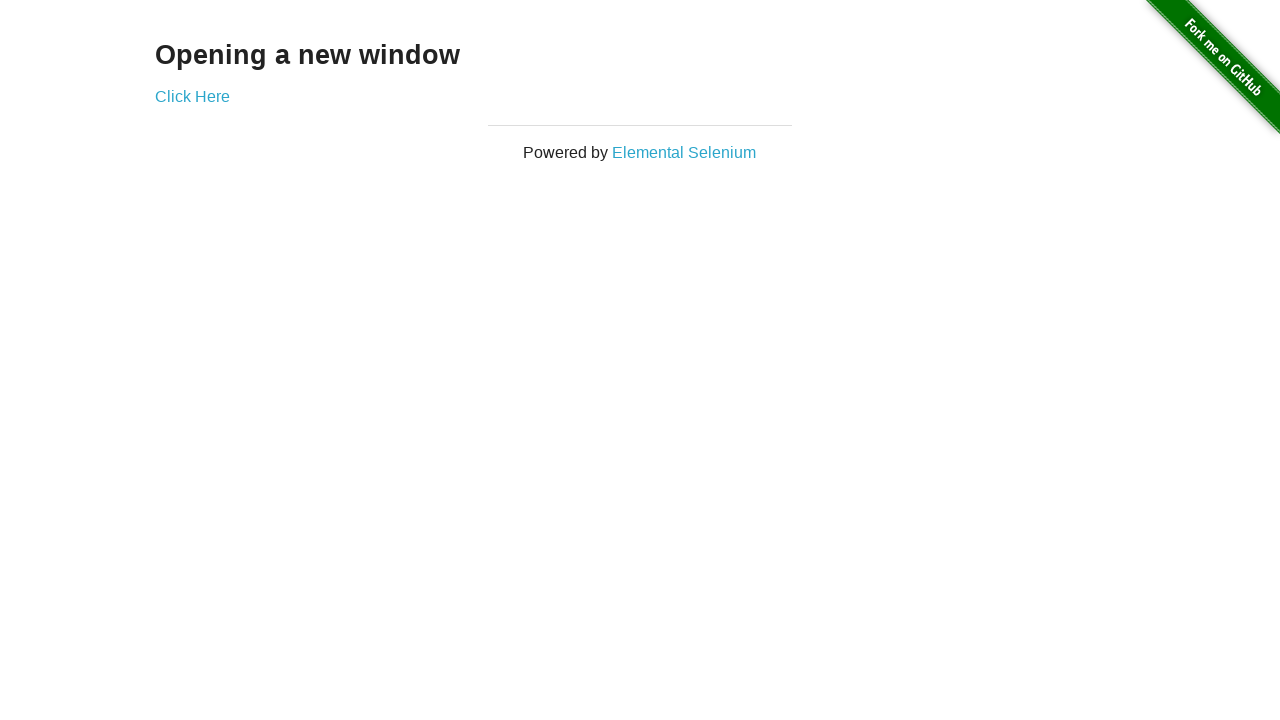

Clicked 'Click Here' link to open new window/tab at (192, 96) on text=Click Here
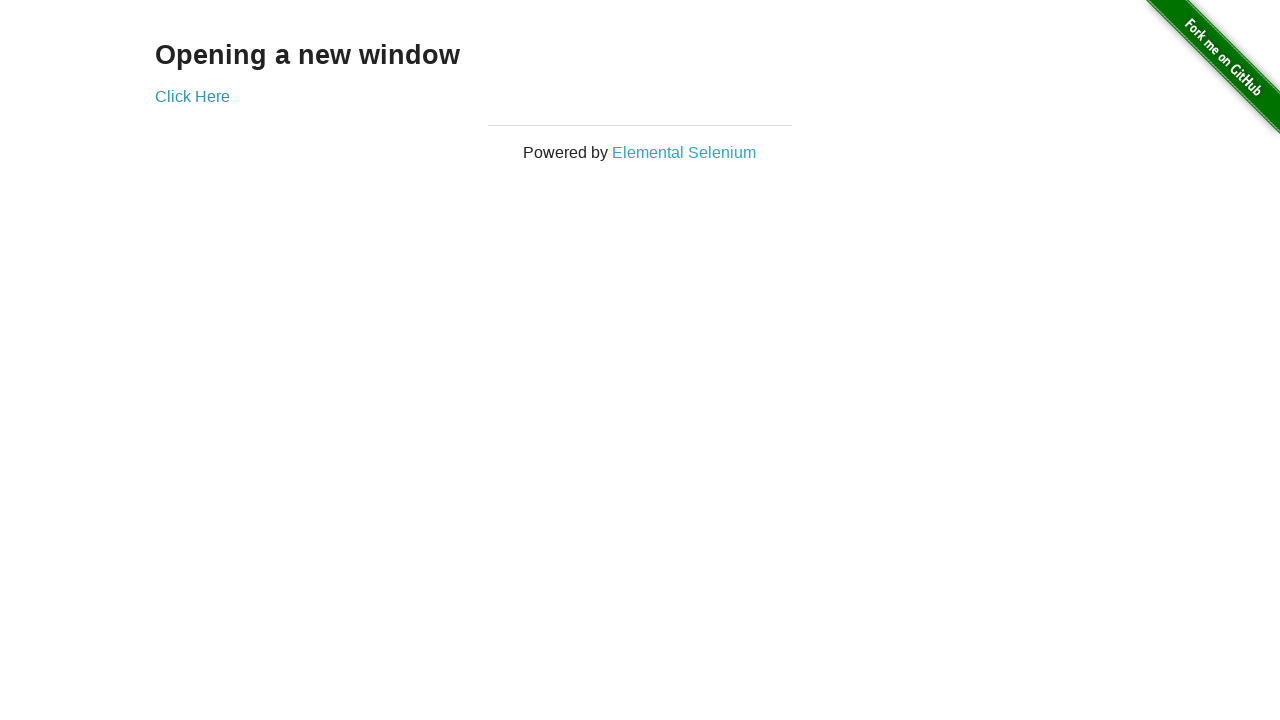

Obtained reference to new page/window
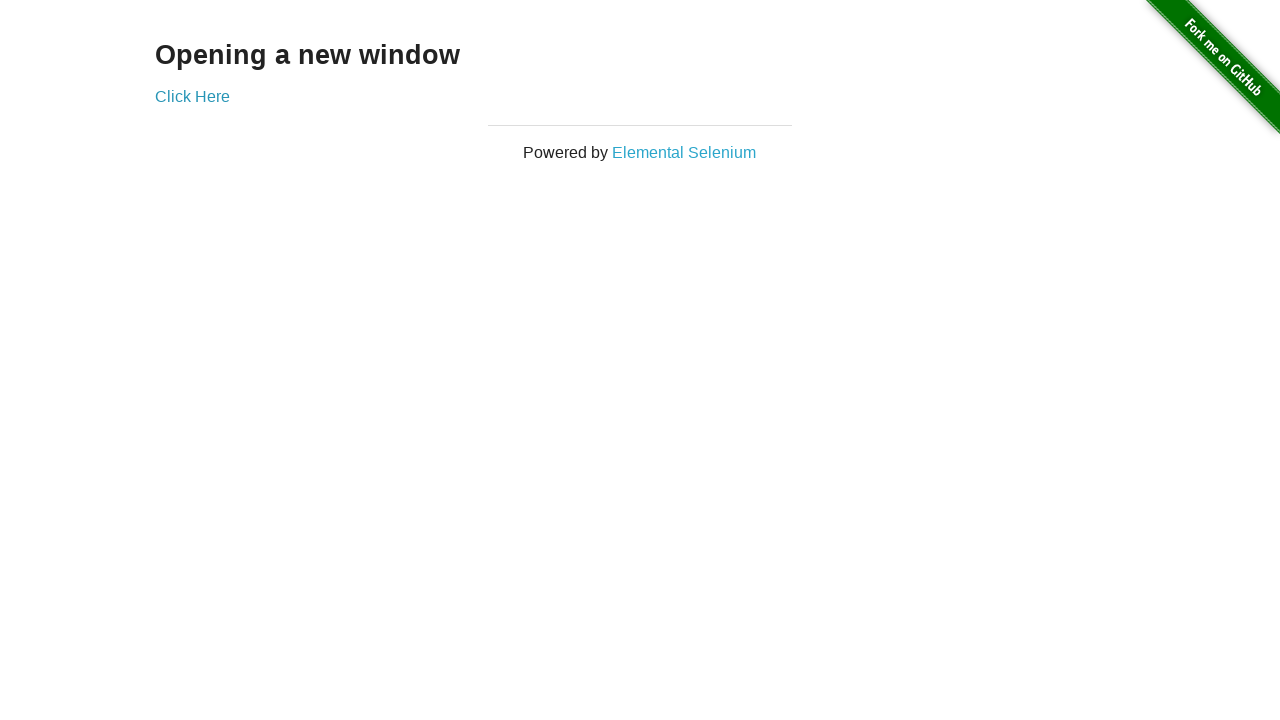

New page finished loading
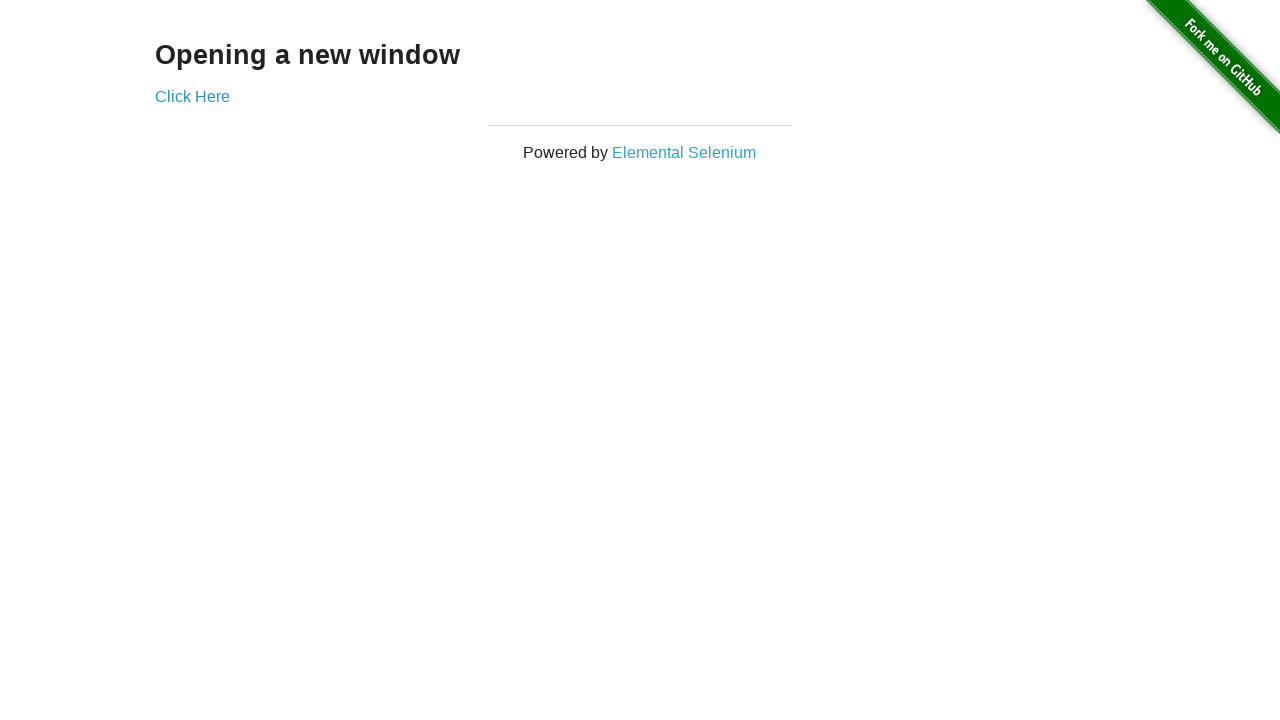

Verified new window title is 'New Window'
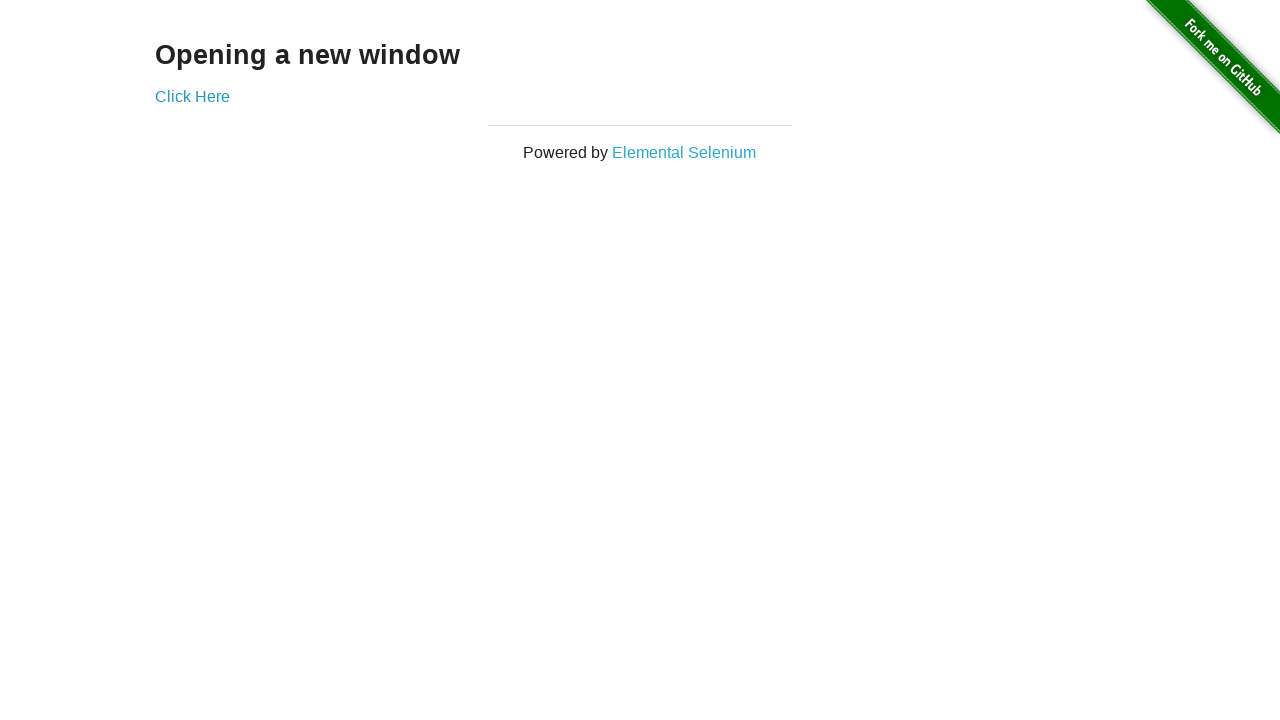

Verified heading text on new page is 'New Window'
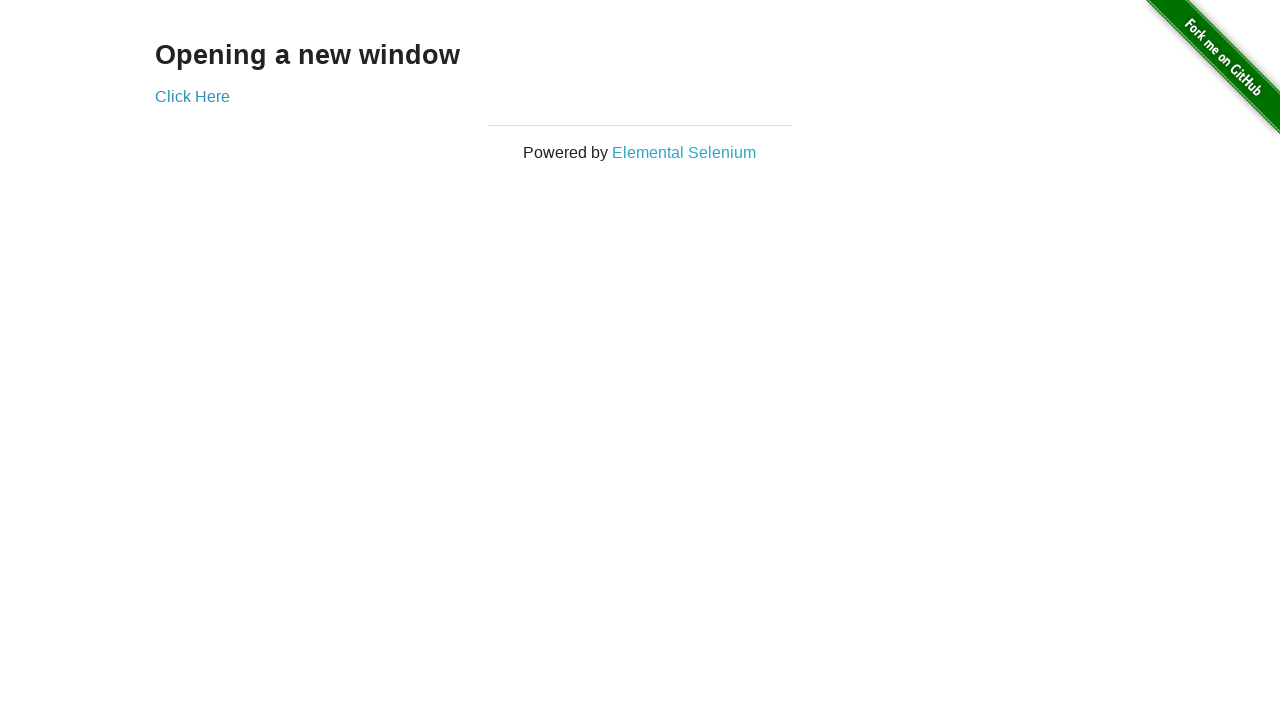

Switched back to original page
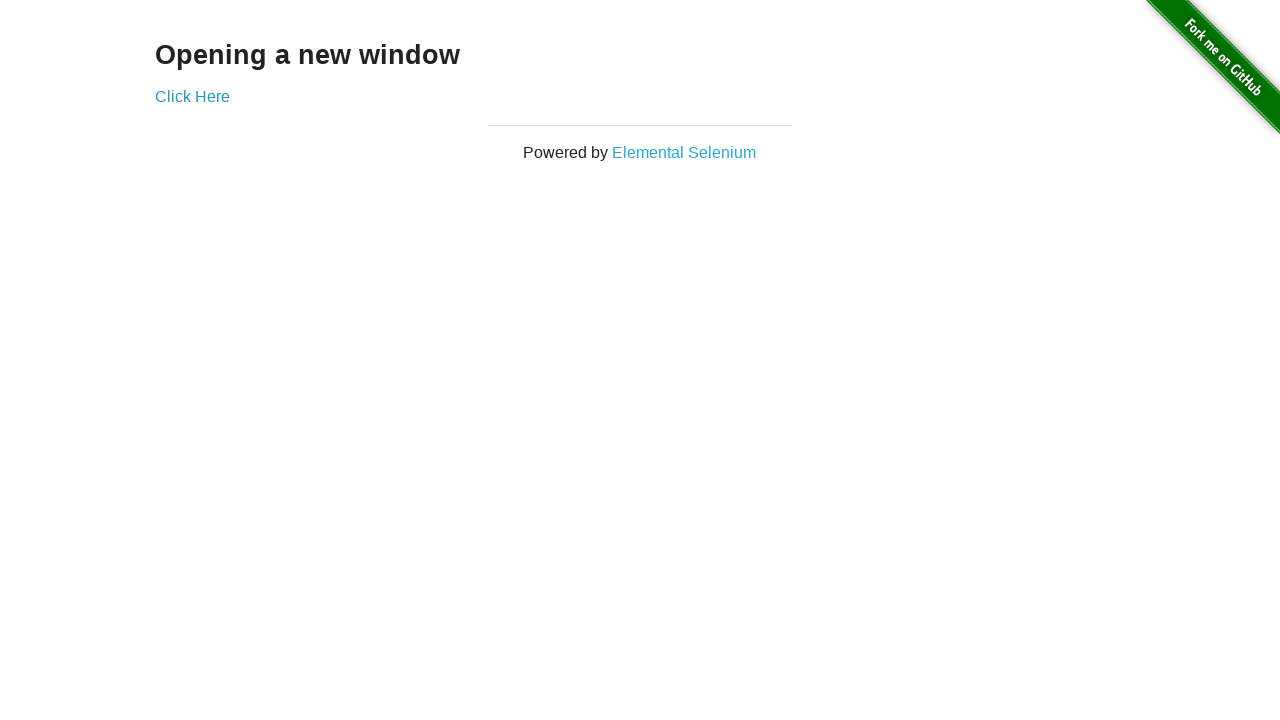

Verified original page title is still 'The Internet'
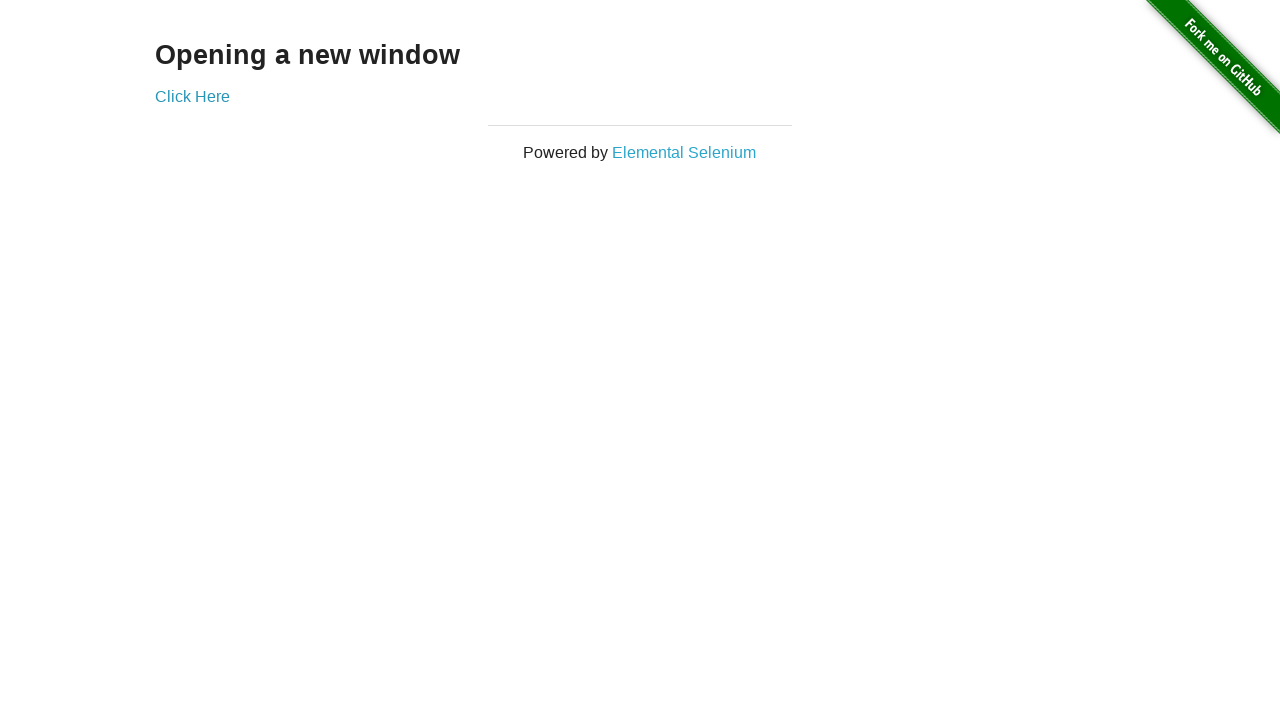

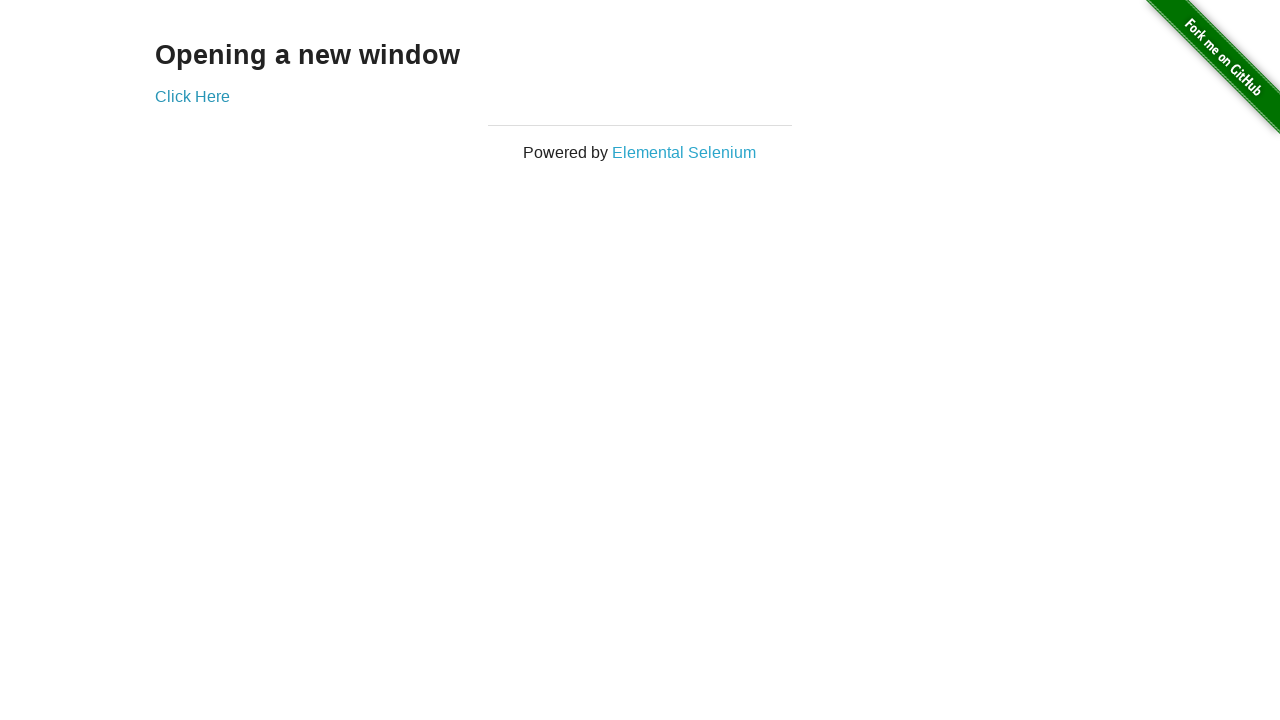